Tests that entering non-numeric text in the first number field displays an appropriate error message

Starting URL: https://testsheepnz.github.io/BasicCalculator

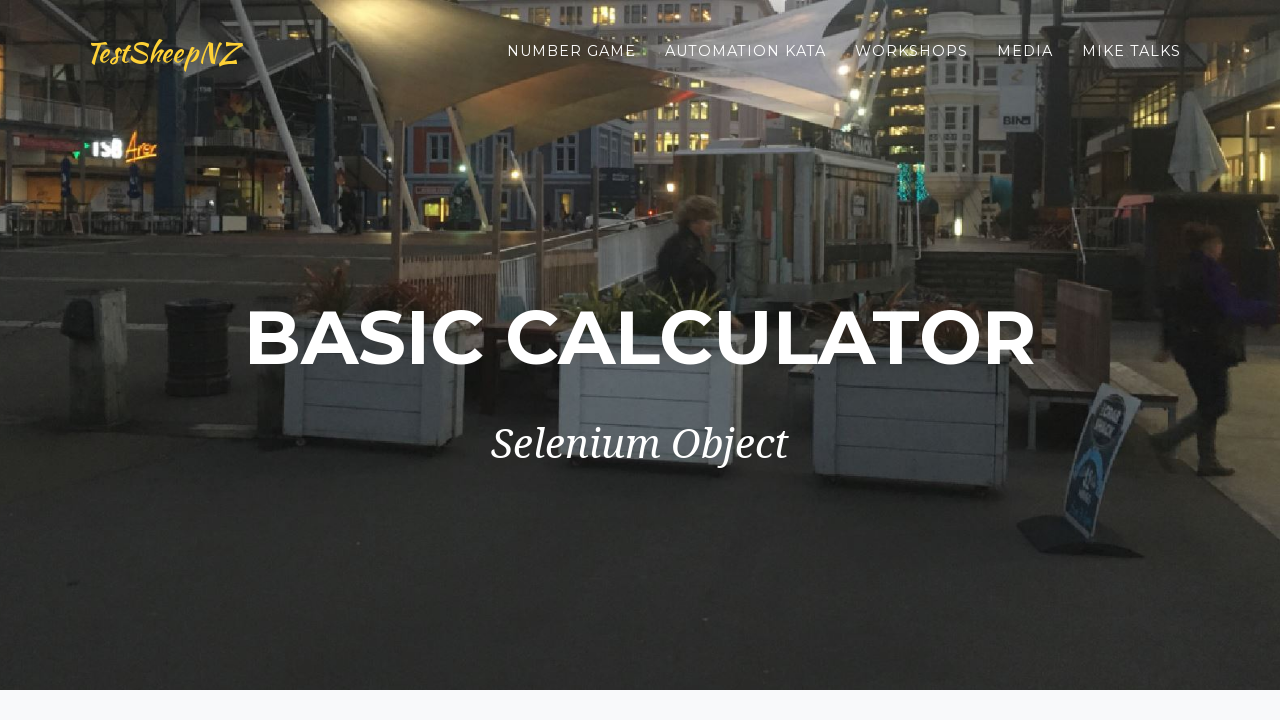

Selected build version 5 on #selectBuild
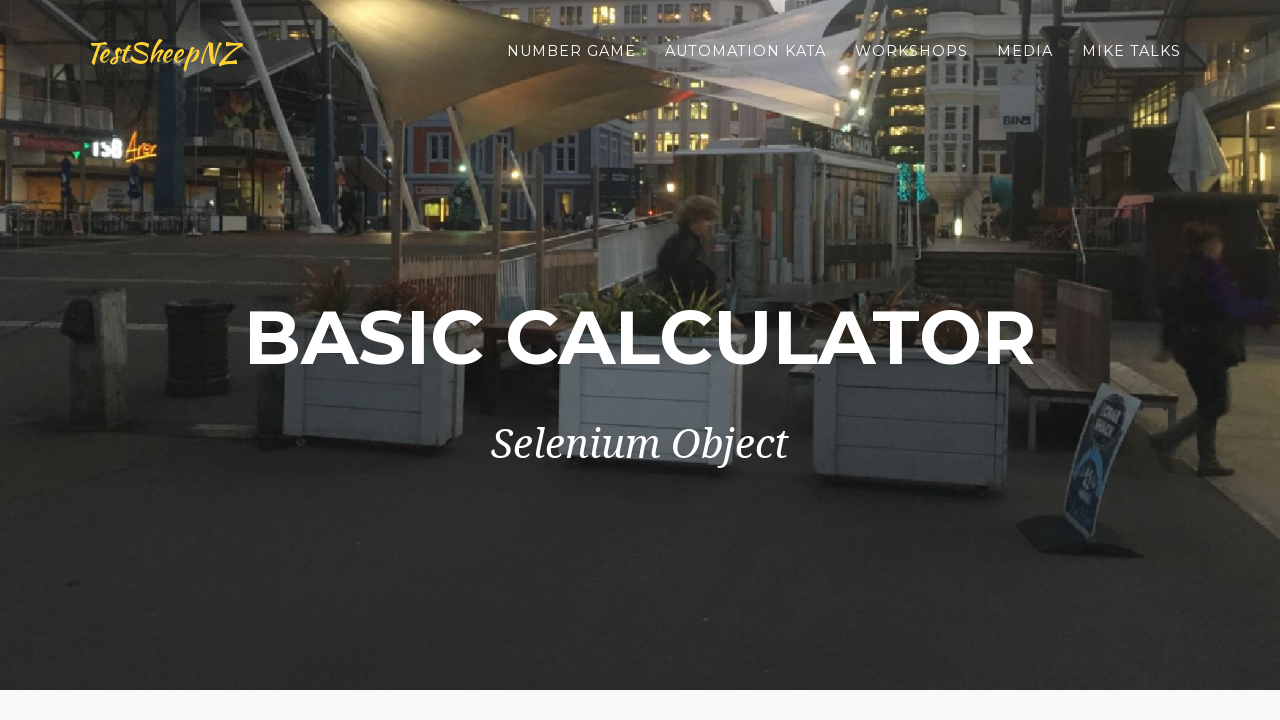

Entered non-numeric text 'blabla' in first number field on #number1Field
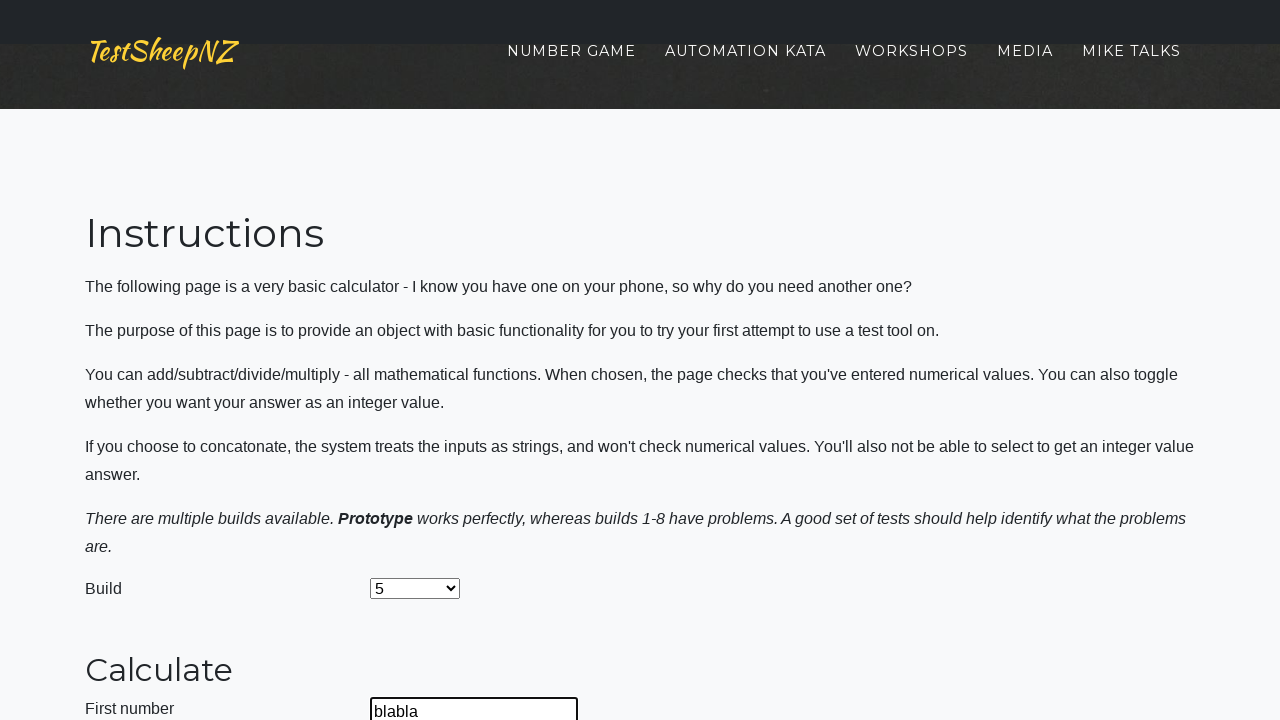

Entered '4' in second number field on #number2Field
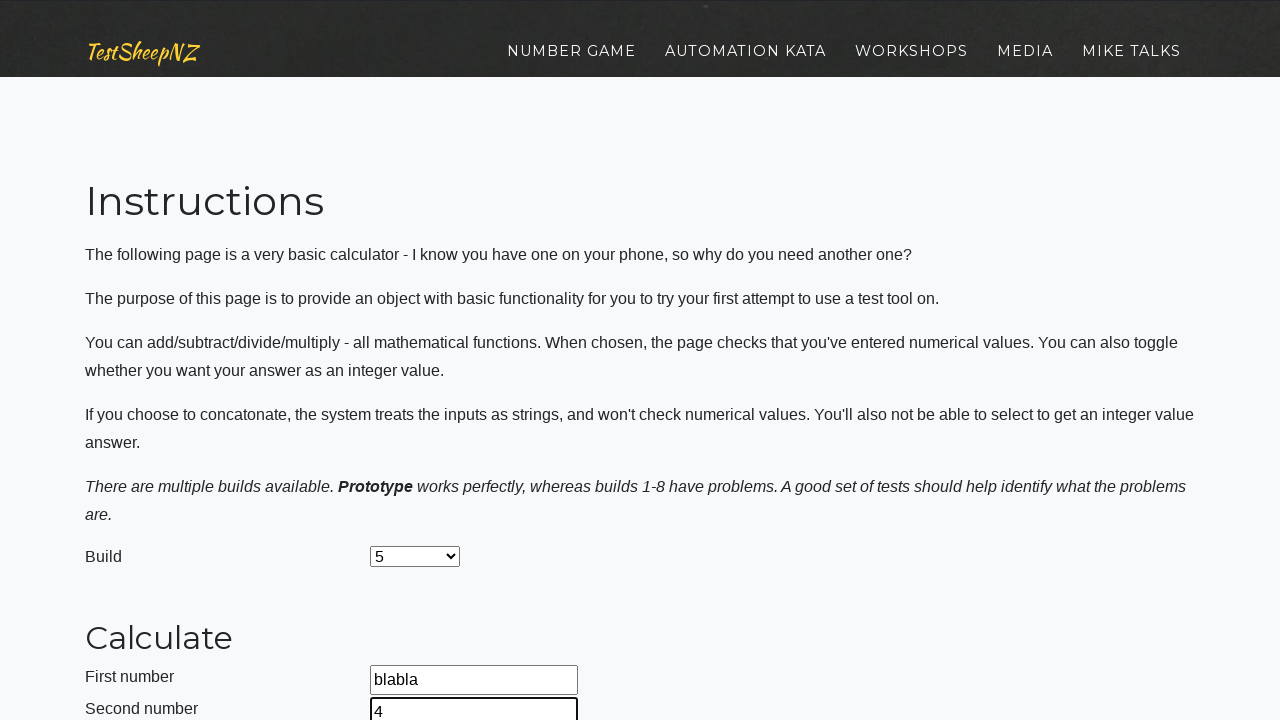

Selected addition operation on select[name="selectOperation"]
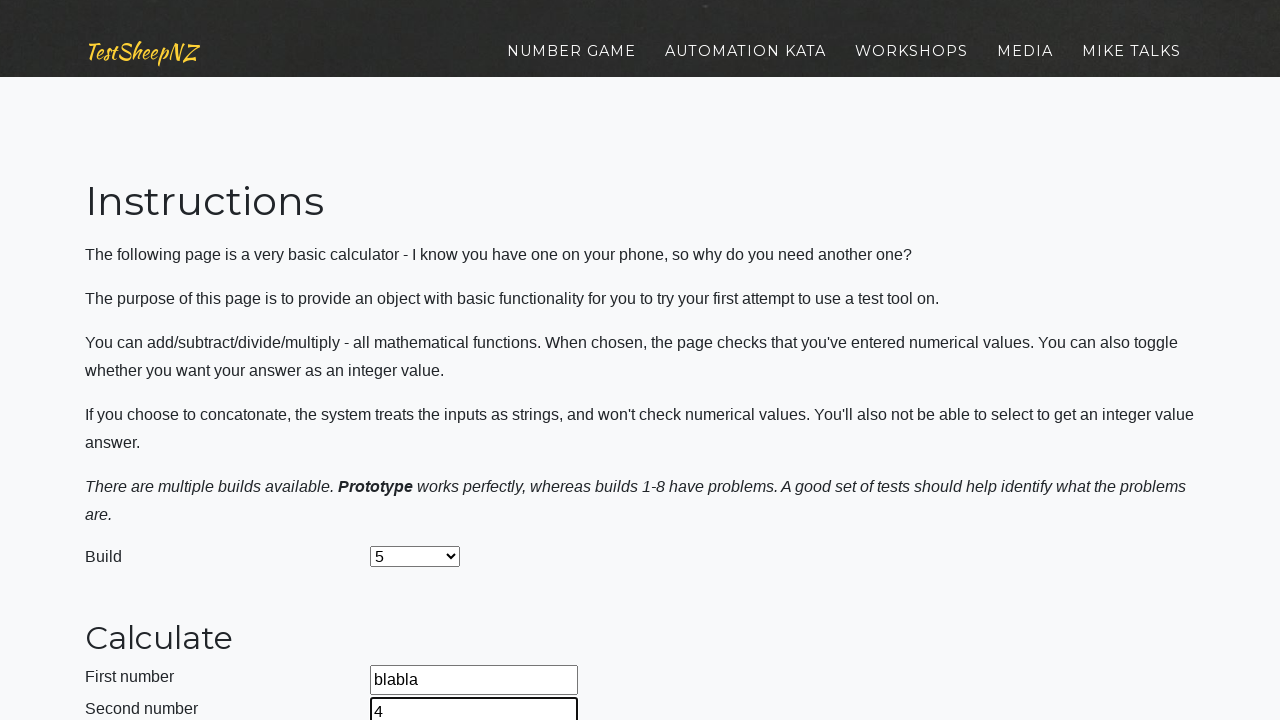

Clicked calculate button at (422, 361) on #calculateButton
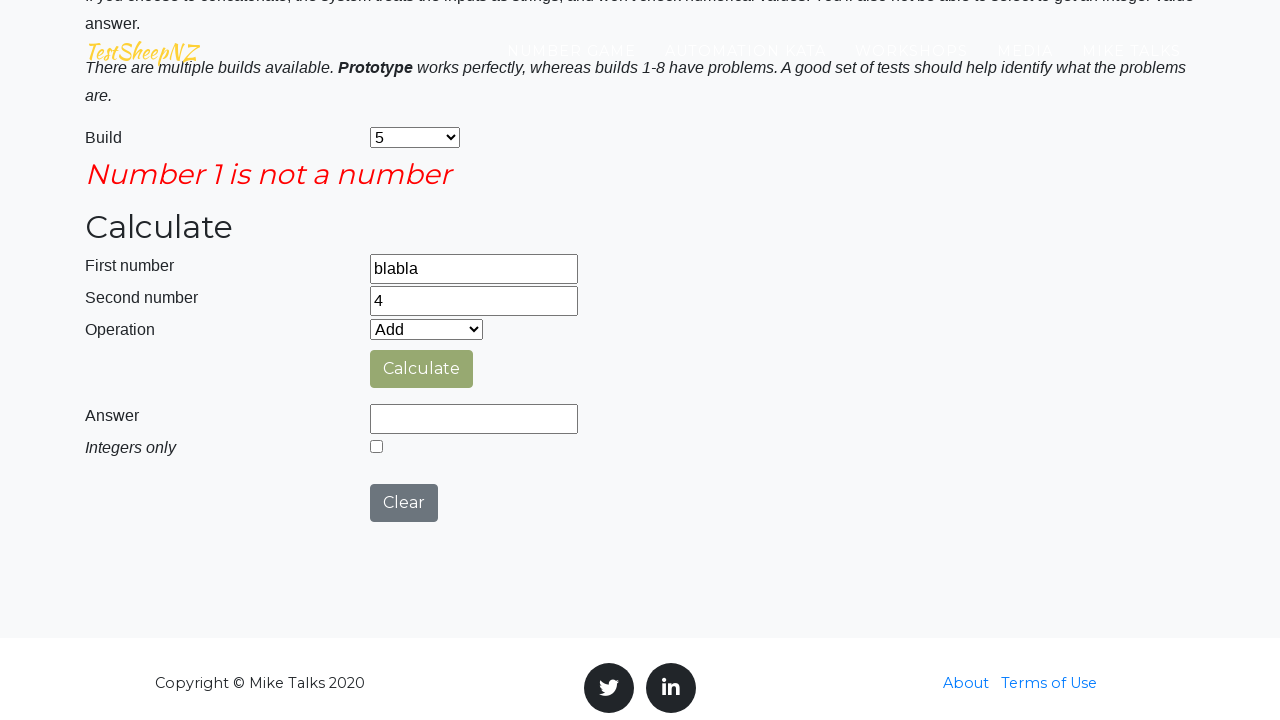

Error message field appeared confirming validation error for non-integer input
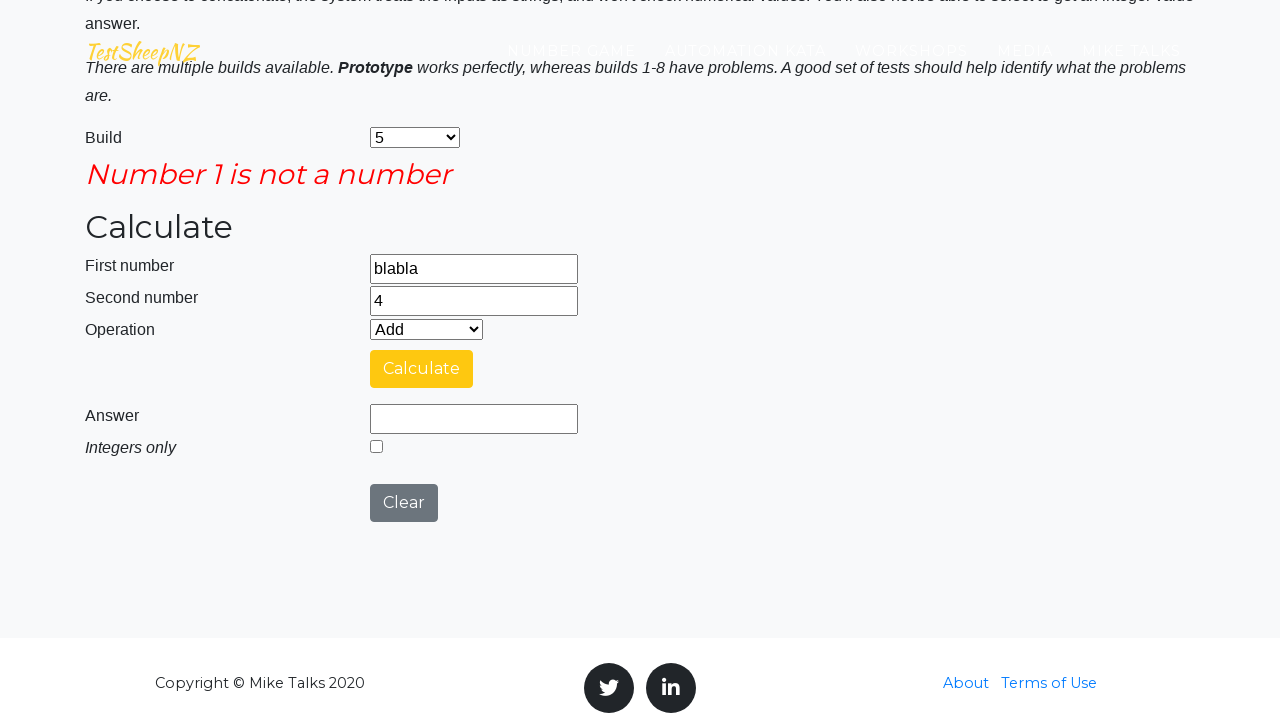

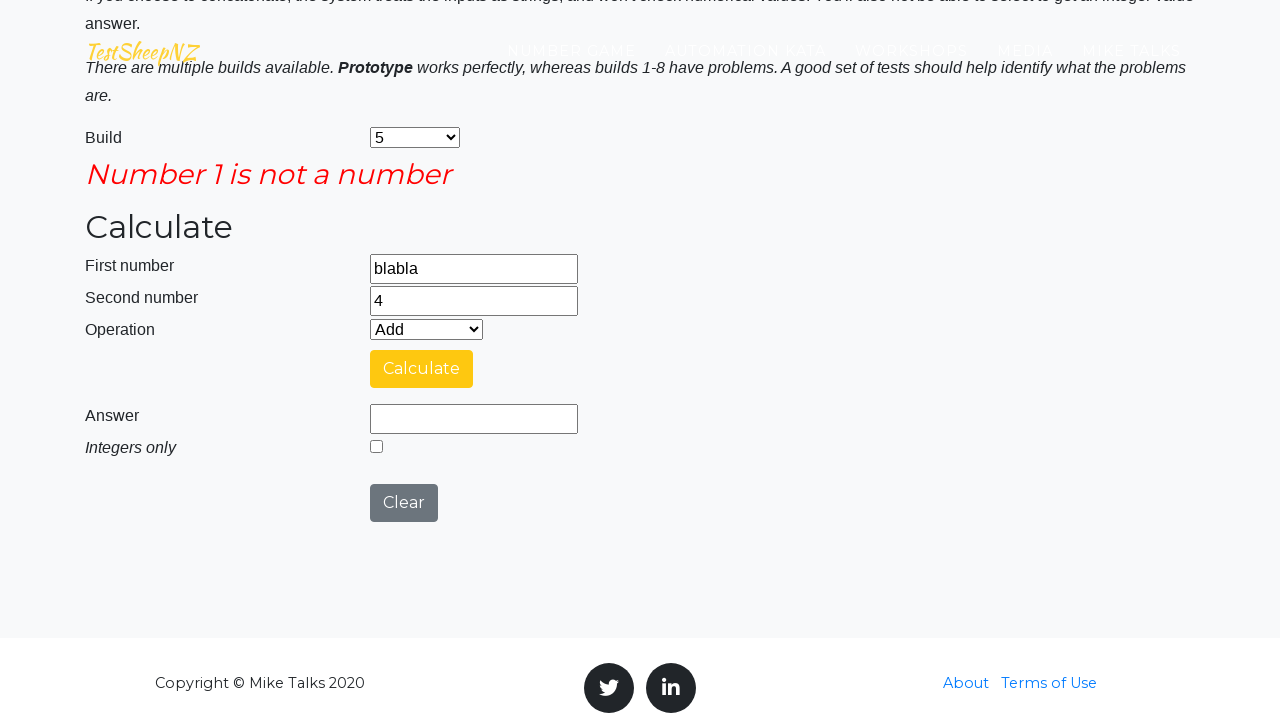